Tests radio button functionality on a demo page by clicking "Yes" and "Impressive" radio buttons and verifying their selection state. Also checks if the "No" option is disabled.

Starting URL: https://demoqa.com/radio-button

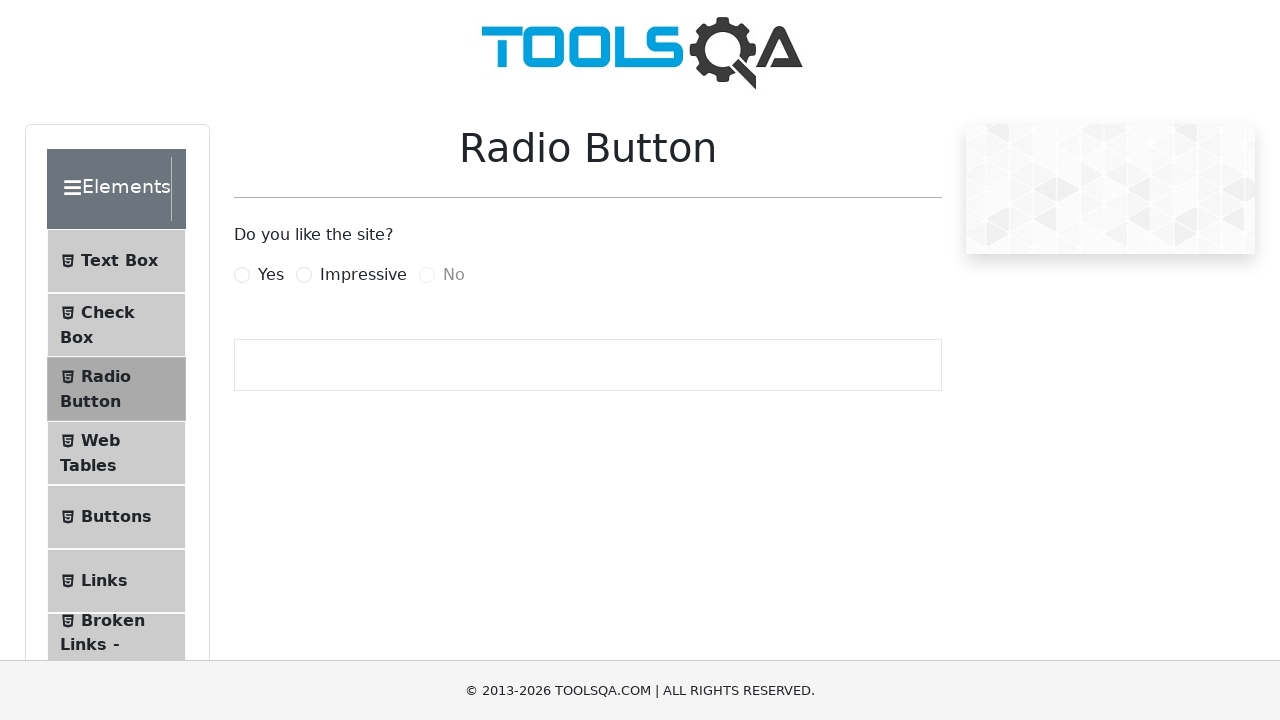

Clicked 'Yes' radio button label at (271, 275) on label[for='yesRadio']
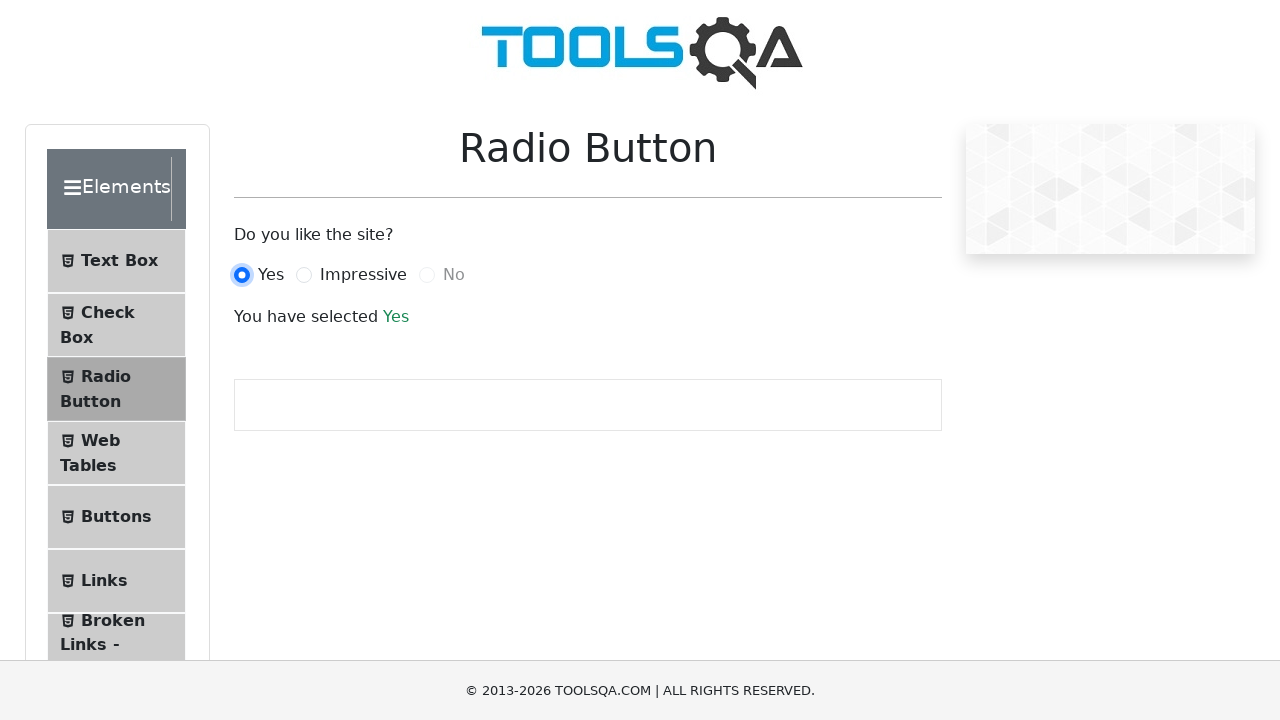

Verified 'Yes' radio button is checked
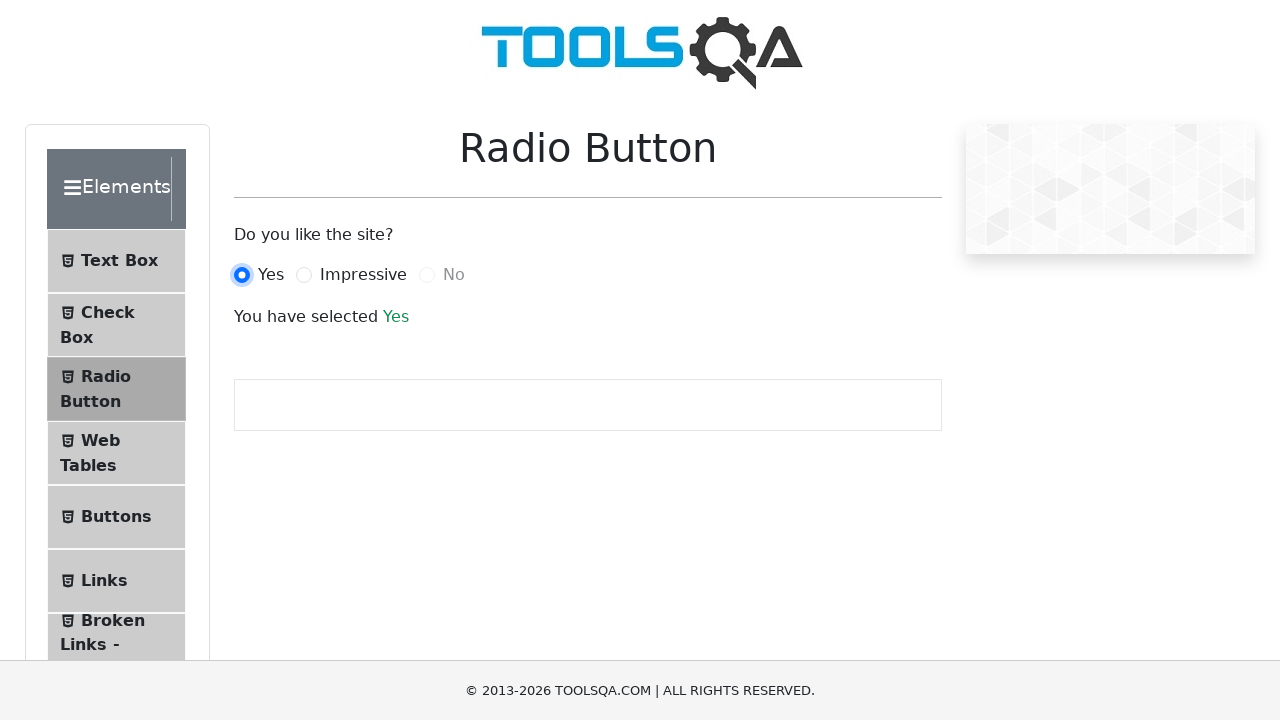

Clicked 'Impressive' radio button label at (363, 275) on label[for='impressiveRadio']
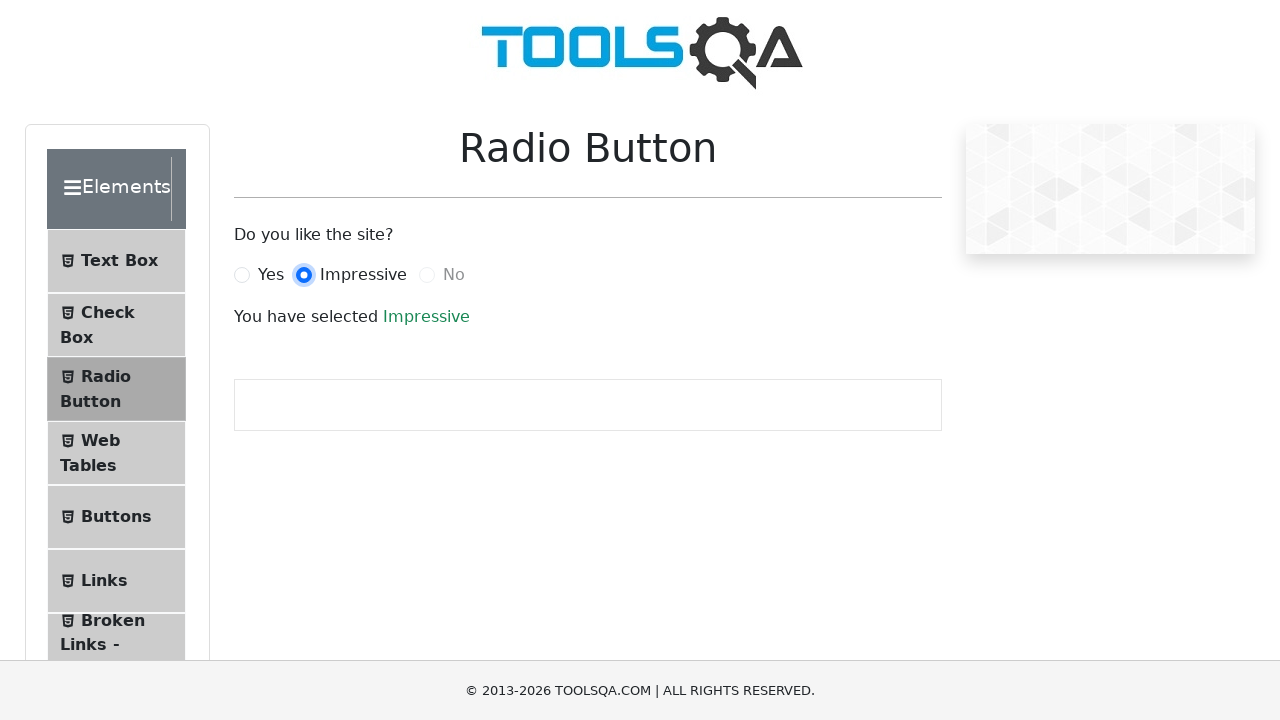

Verified 'Impressive' radio button is checked
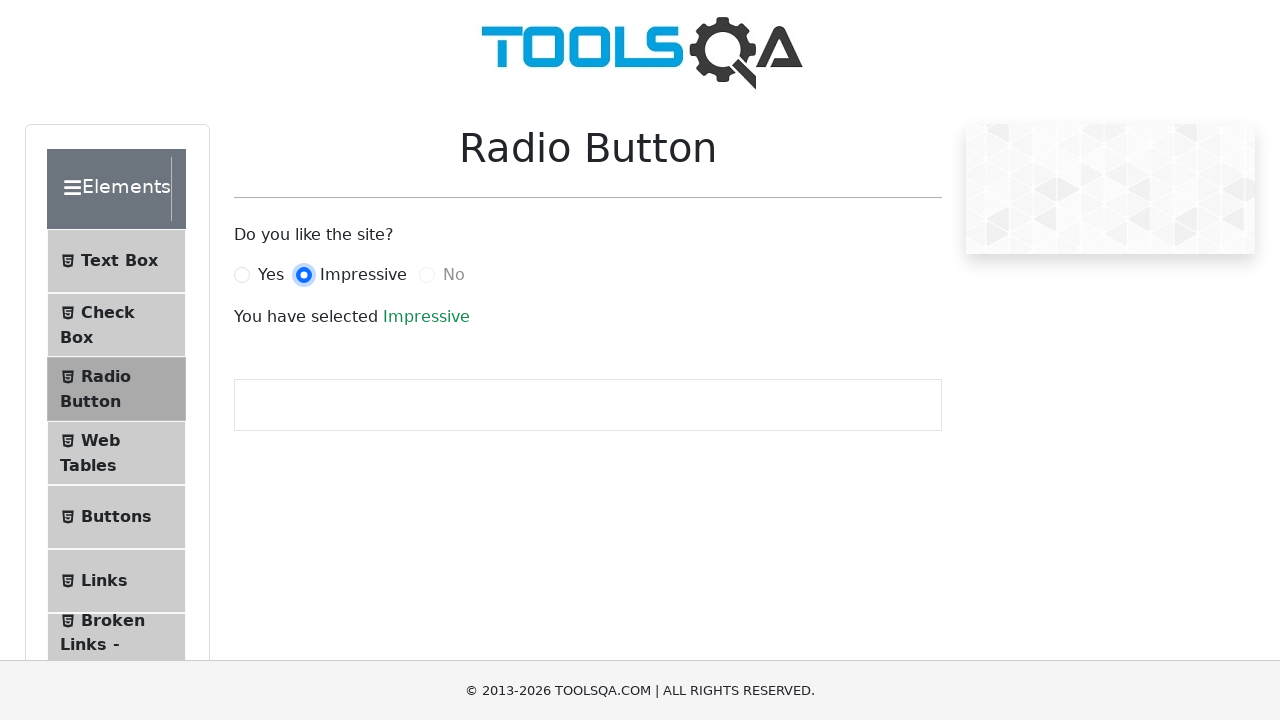

Verified 'No' radio button is disabled
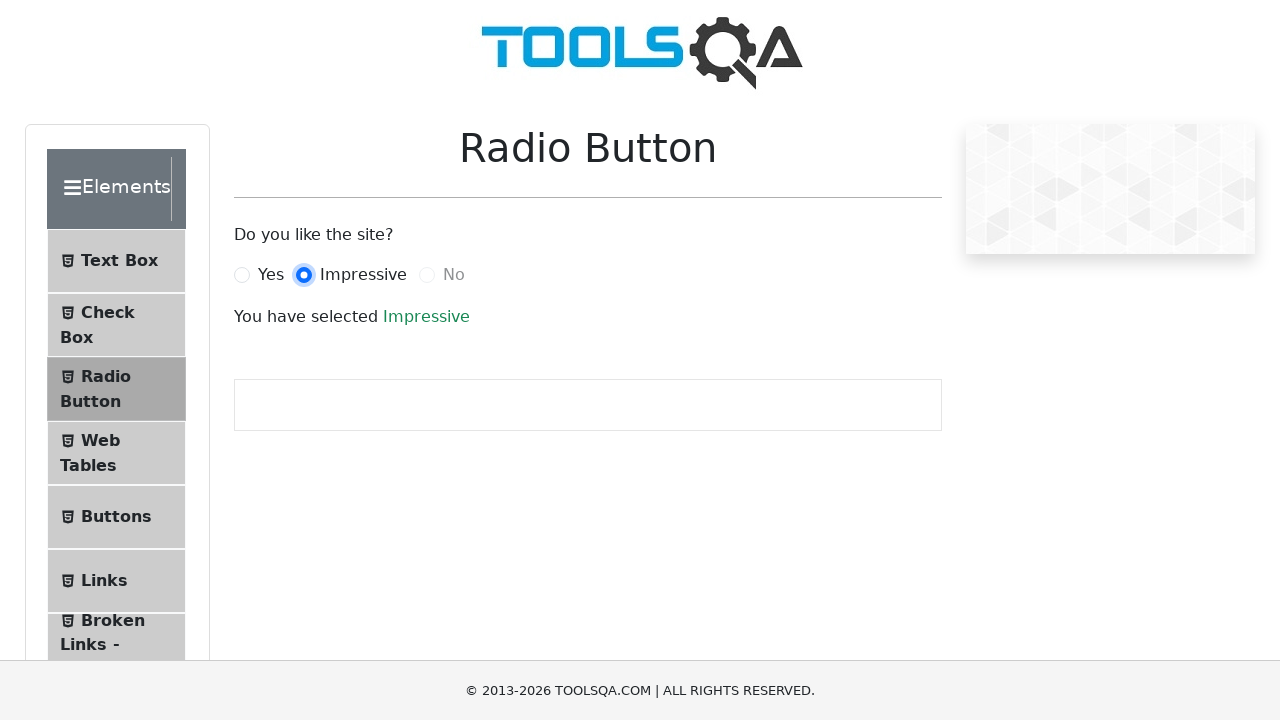

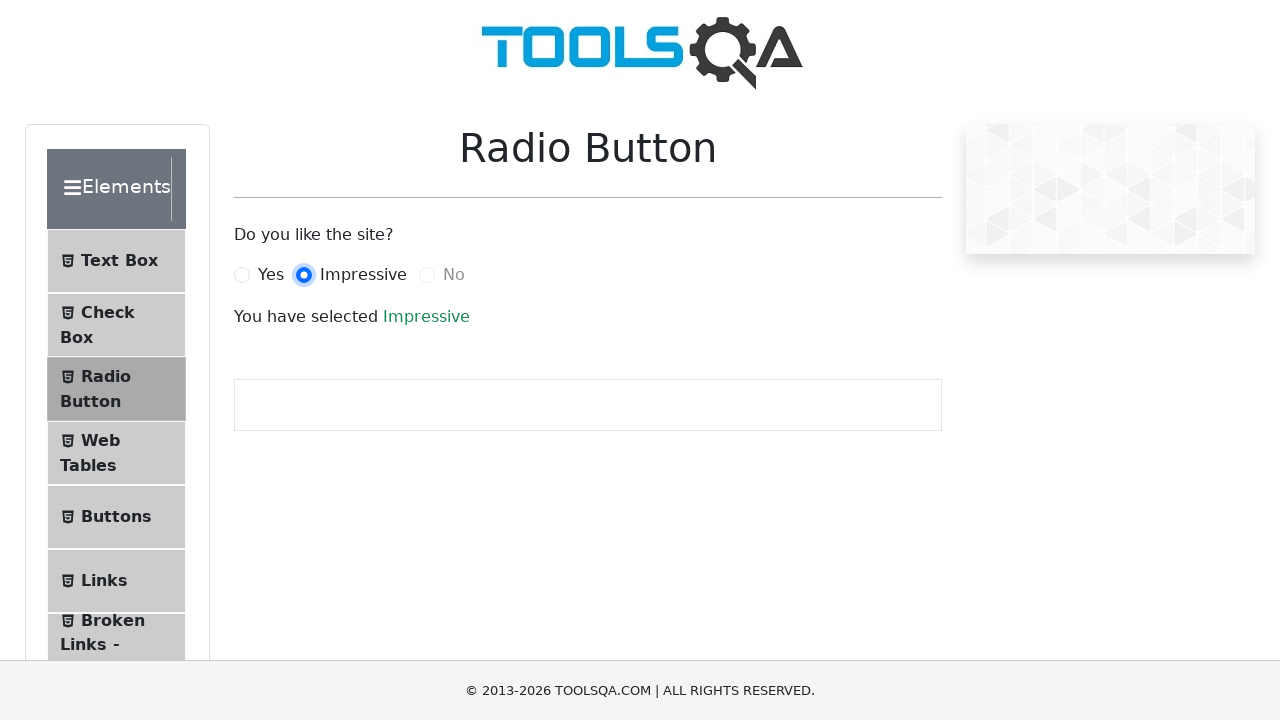